Tests a dynamic pricing page by waiting for a specific price to appear, booking when the price reaches $100, and then solving a mathematical challenge

Starting URL: http://suninjuly.github.io/explicit_wait2.html

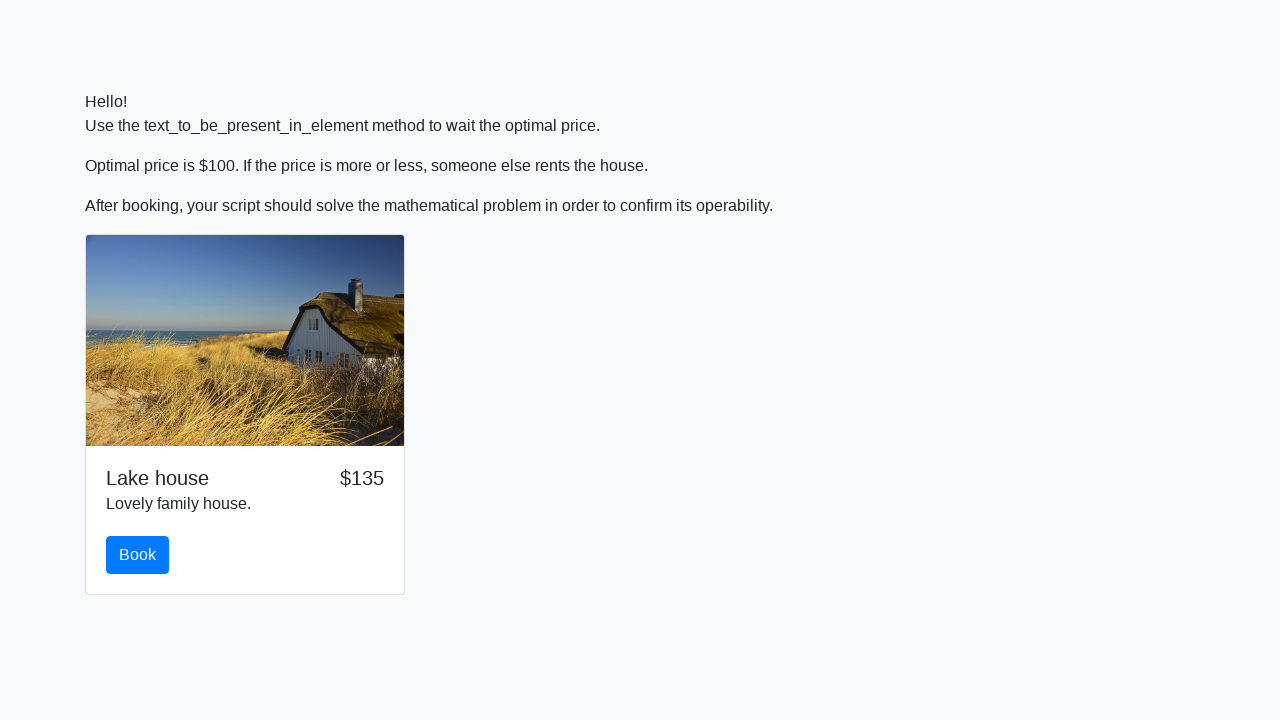

Scrolled to bottom of page to view dynamic pricing
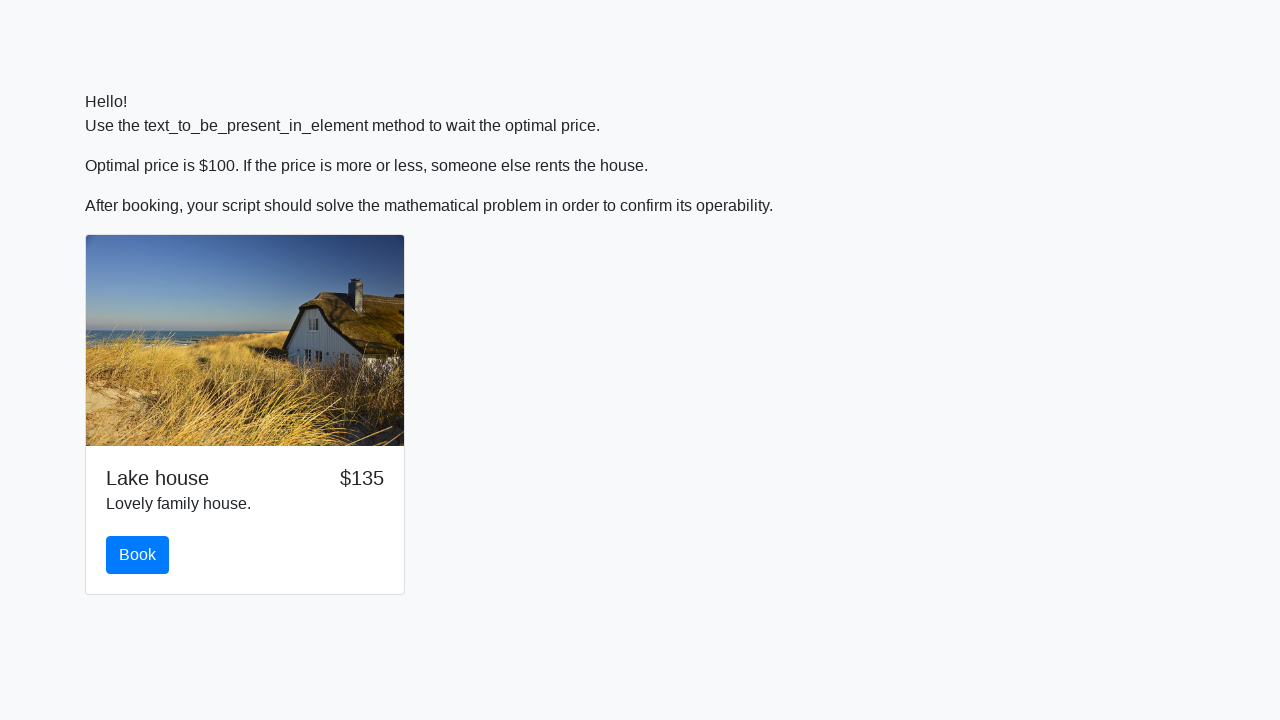

Price reached $100
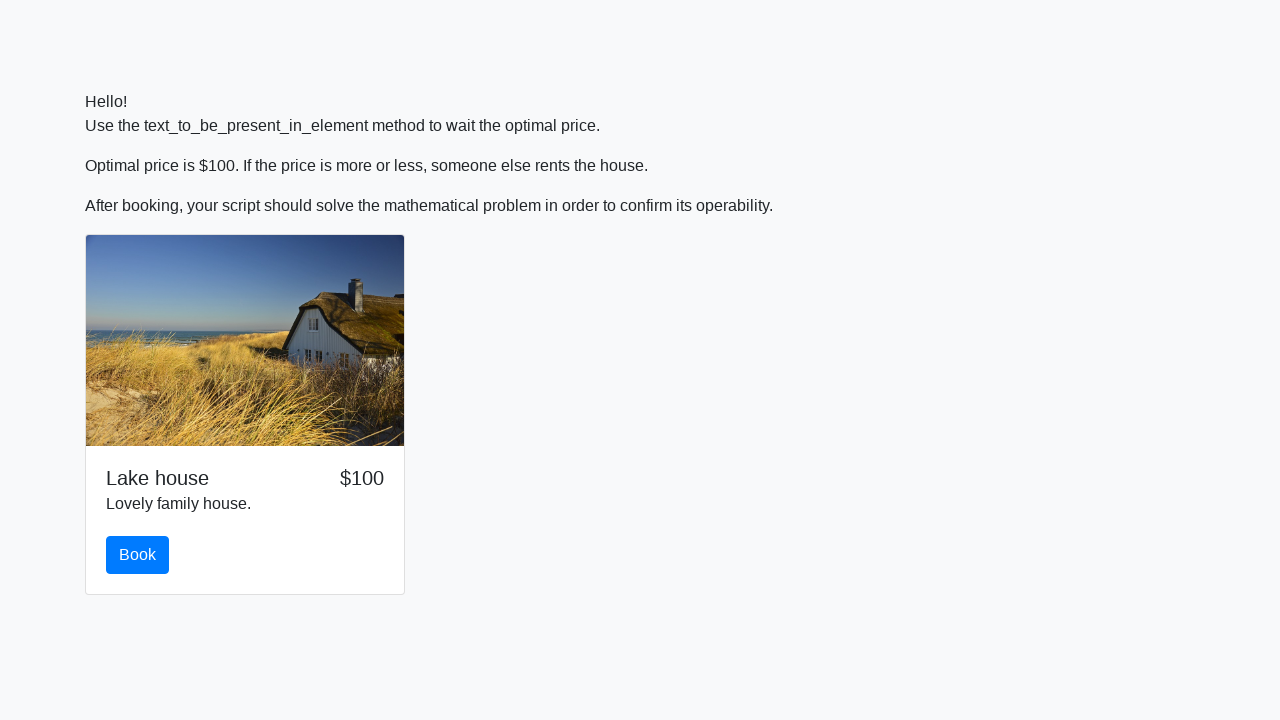

Clicked Book button to proceed with booking at (138, 555) on button#book
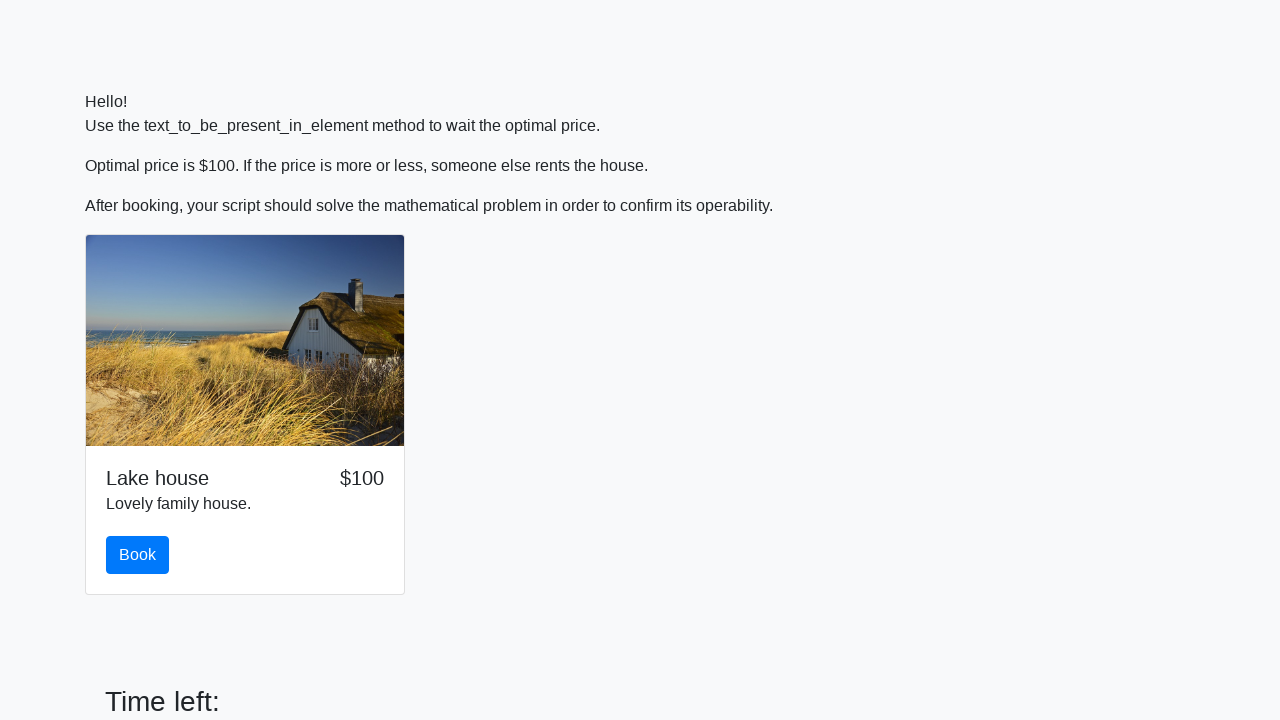

Scrolled to bottom to view mathematical challenge
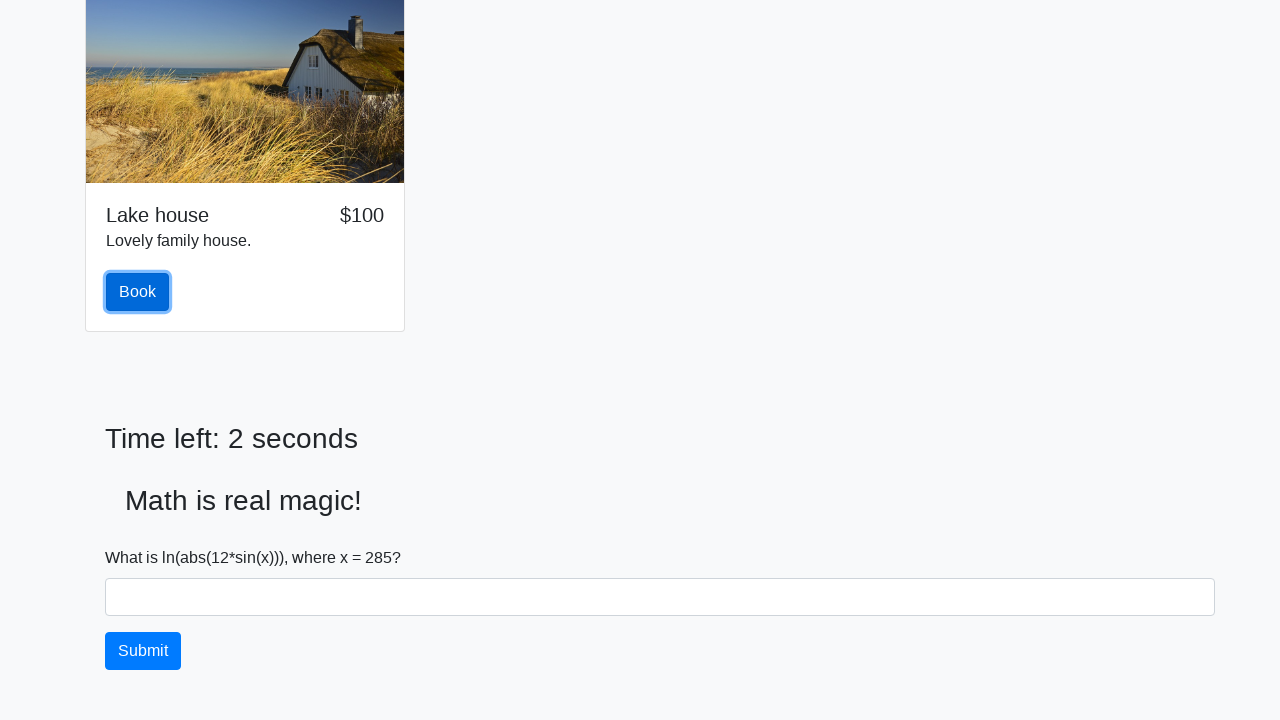

Located the X value input field
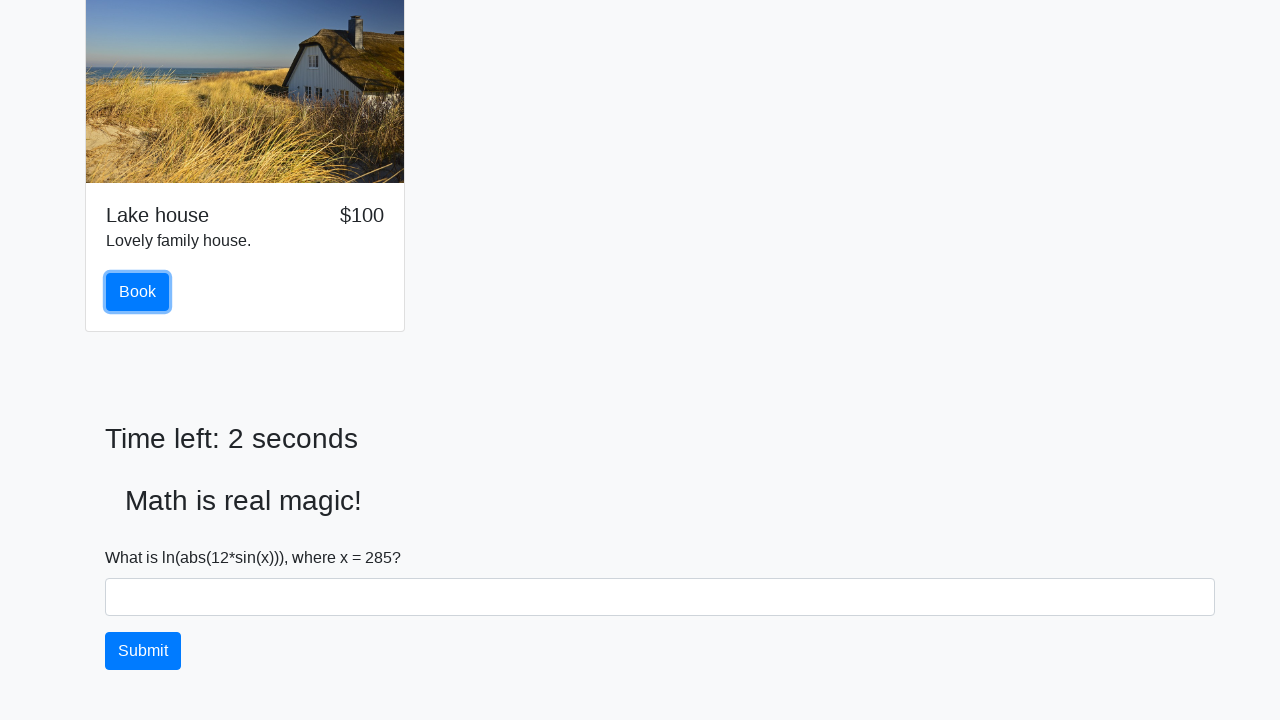

Calculated answer from X value: 285, result: 2.2285573265085055
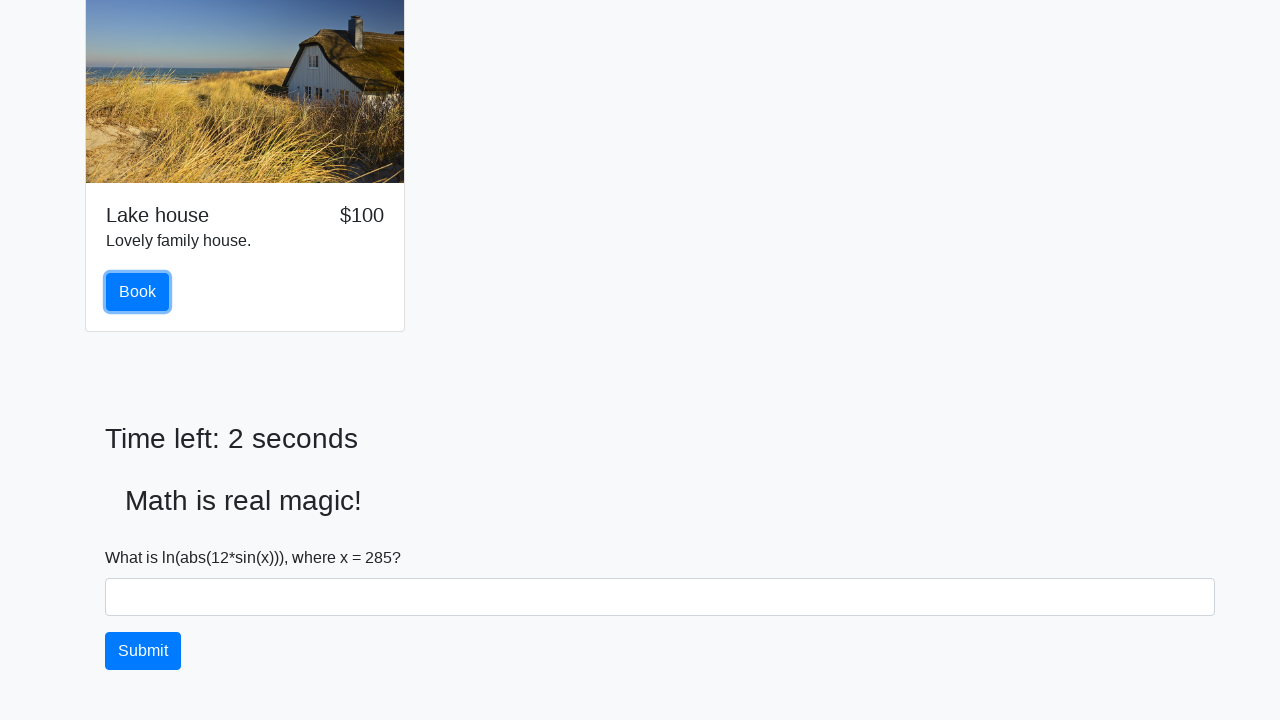

Filled answer field with calculated result on #answer
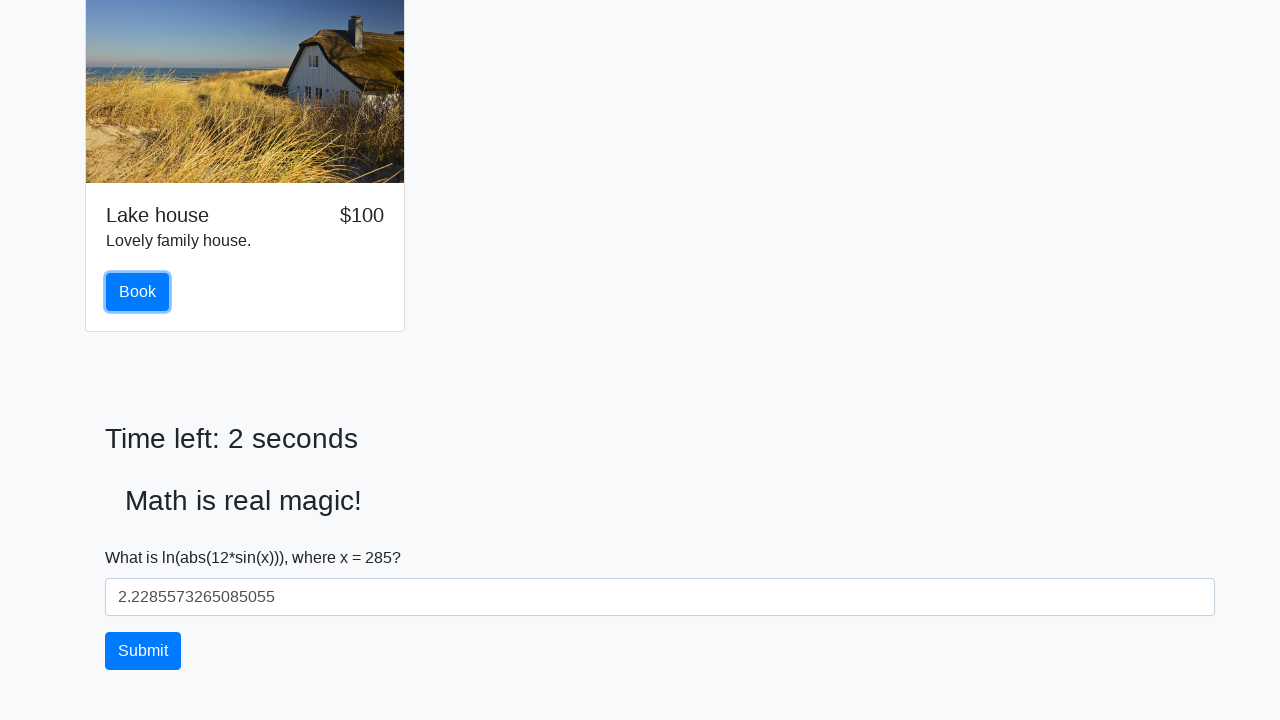

Clicked Solve button to submit the answer at (143, 651) on button#solve
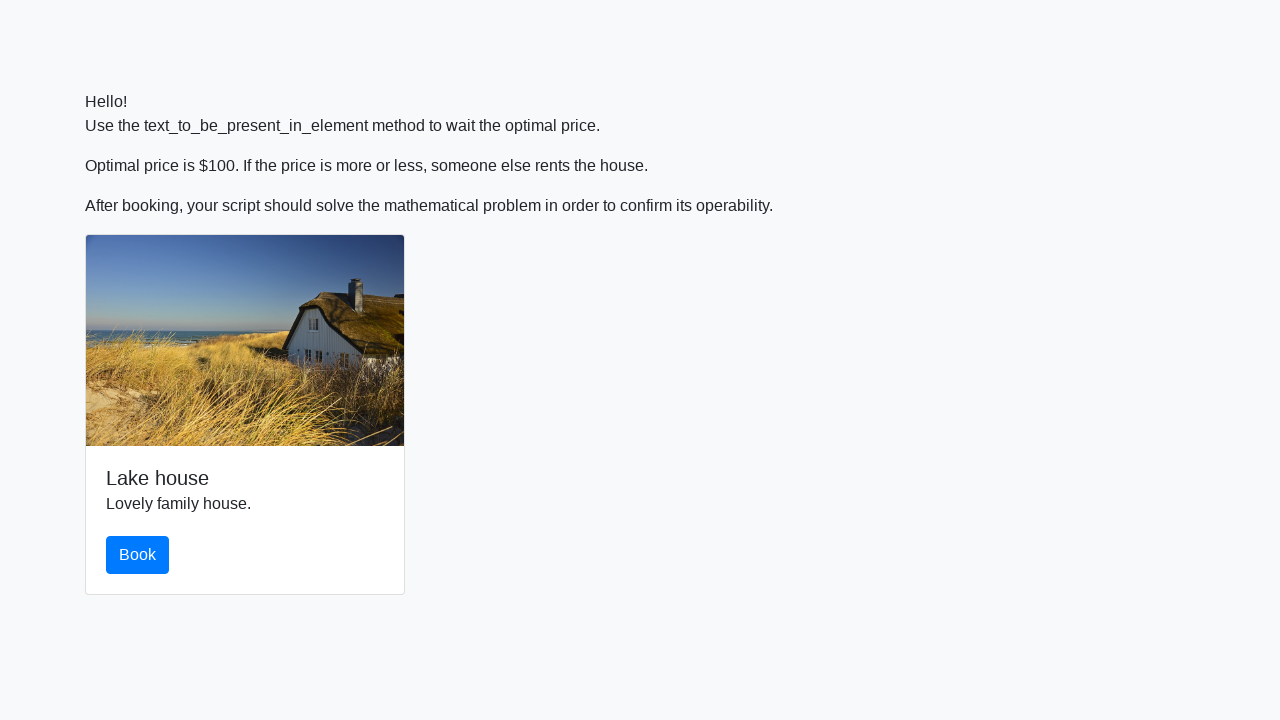

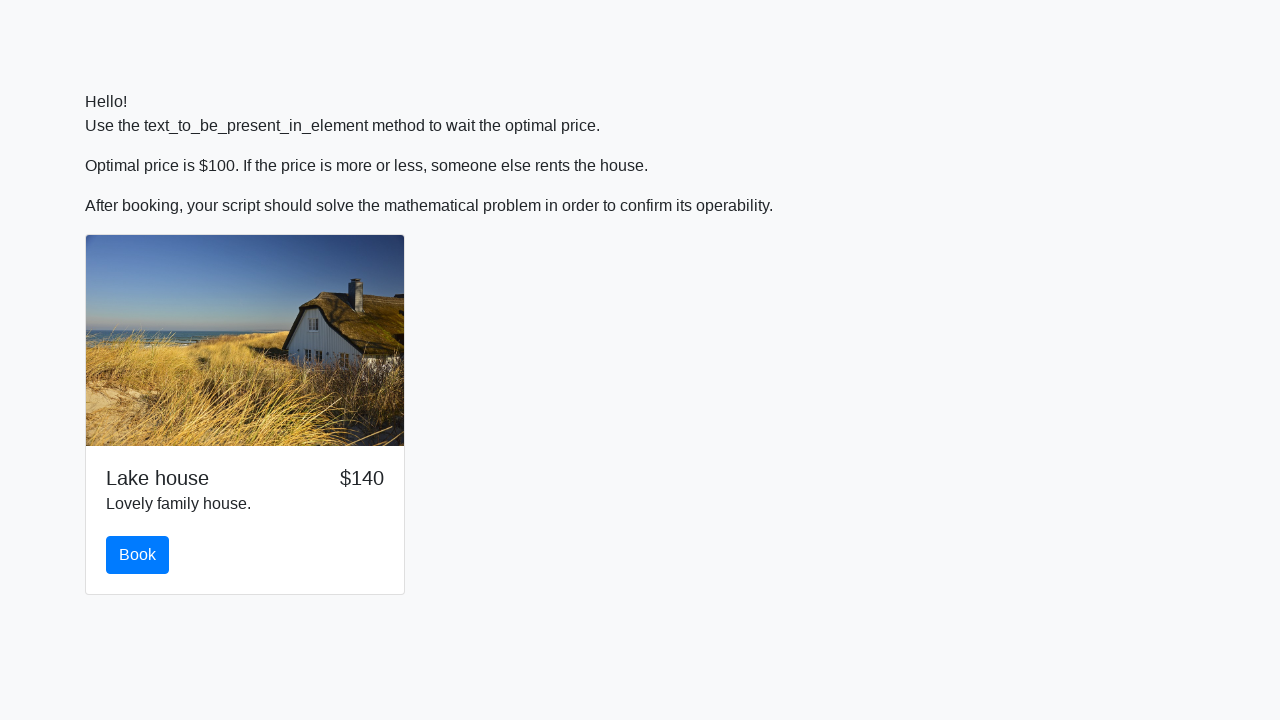